Verifies that the 'people' radio button is selected by default on a math quiz page

Starting URL: http://suninjuly.github.io/math.html

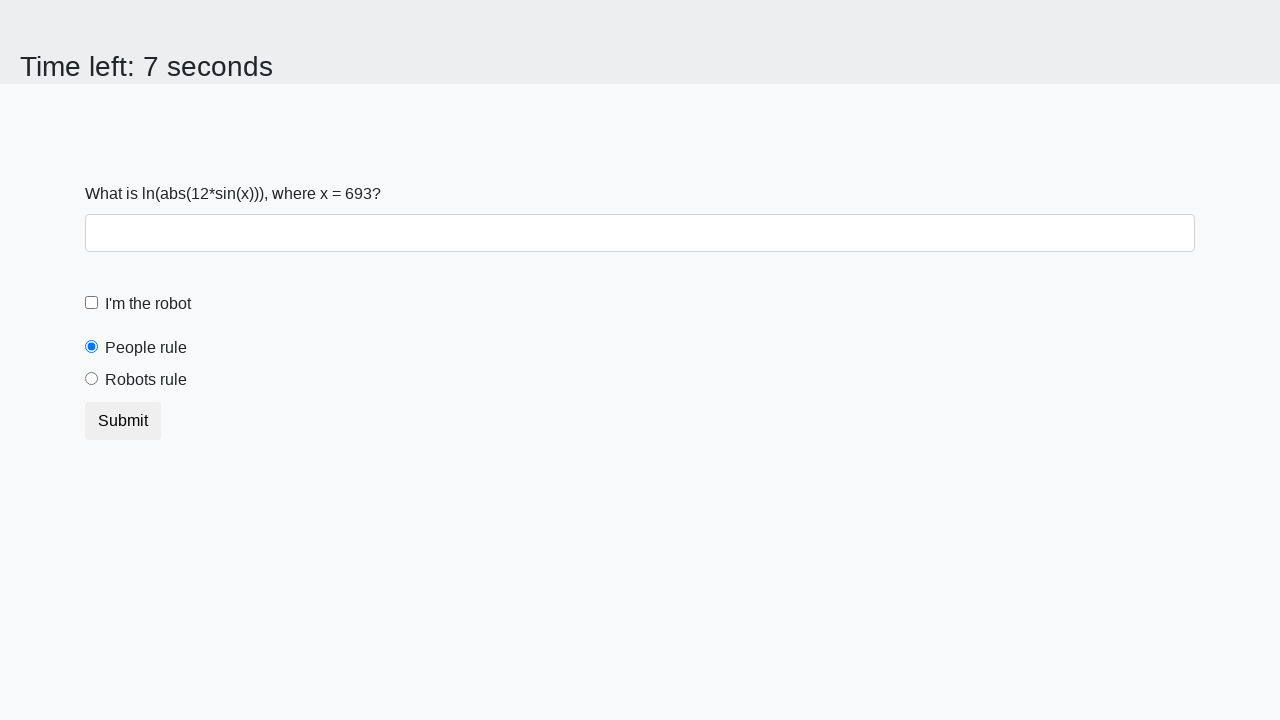

Located the 'people' radio button element
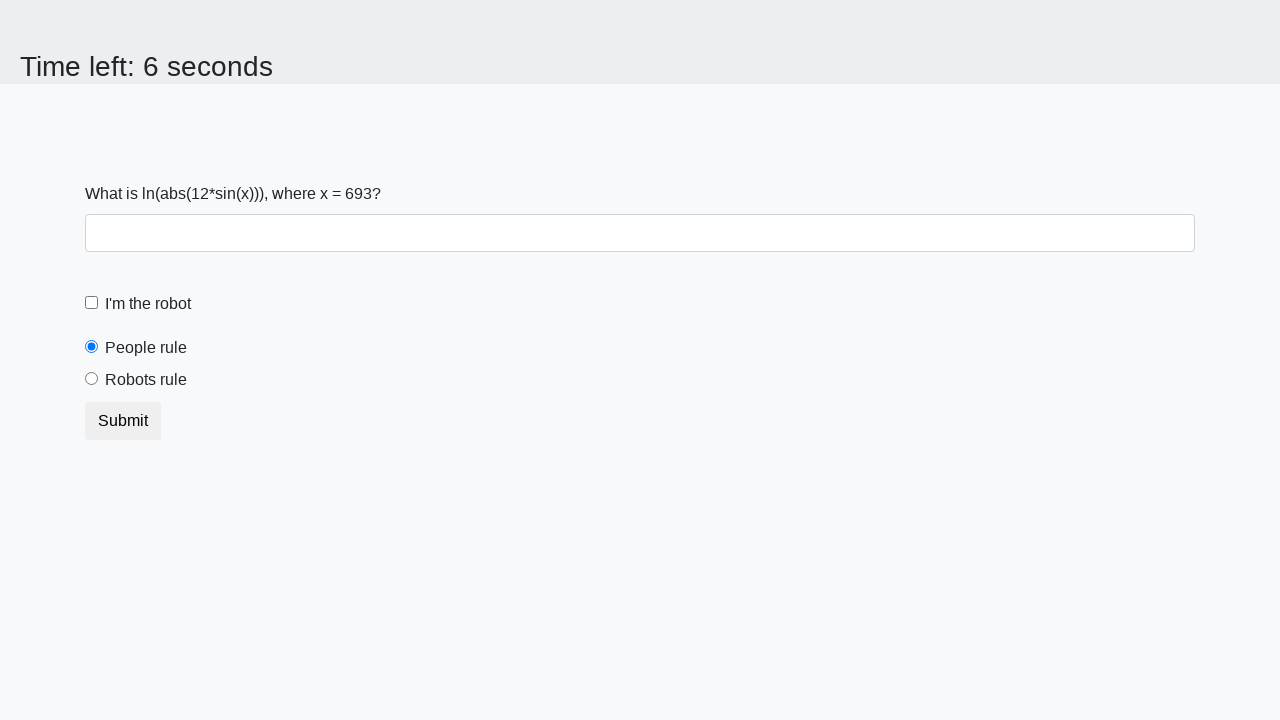

Checked if the 'people' radio button is selected
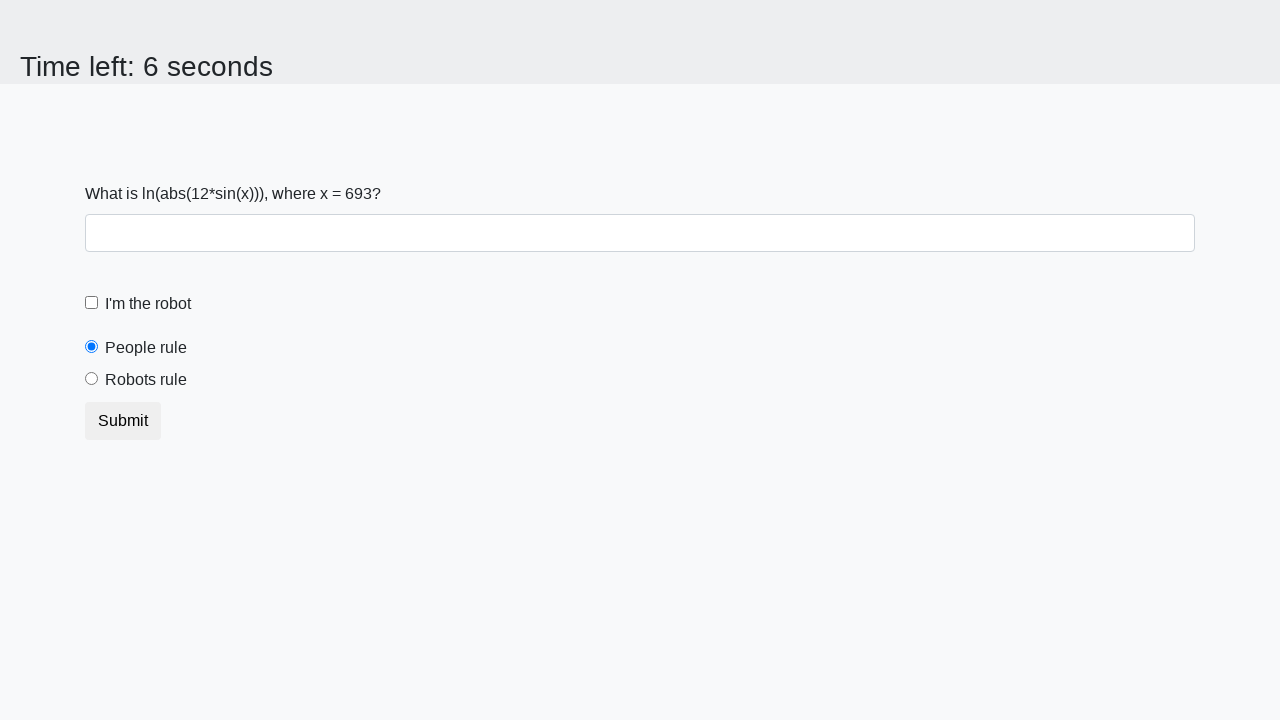

Verified that the 'people' radio button is selected by default
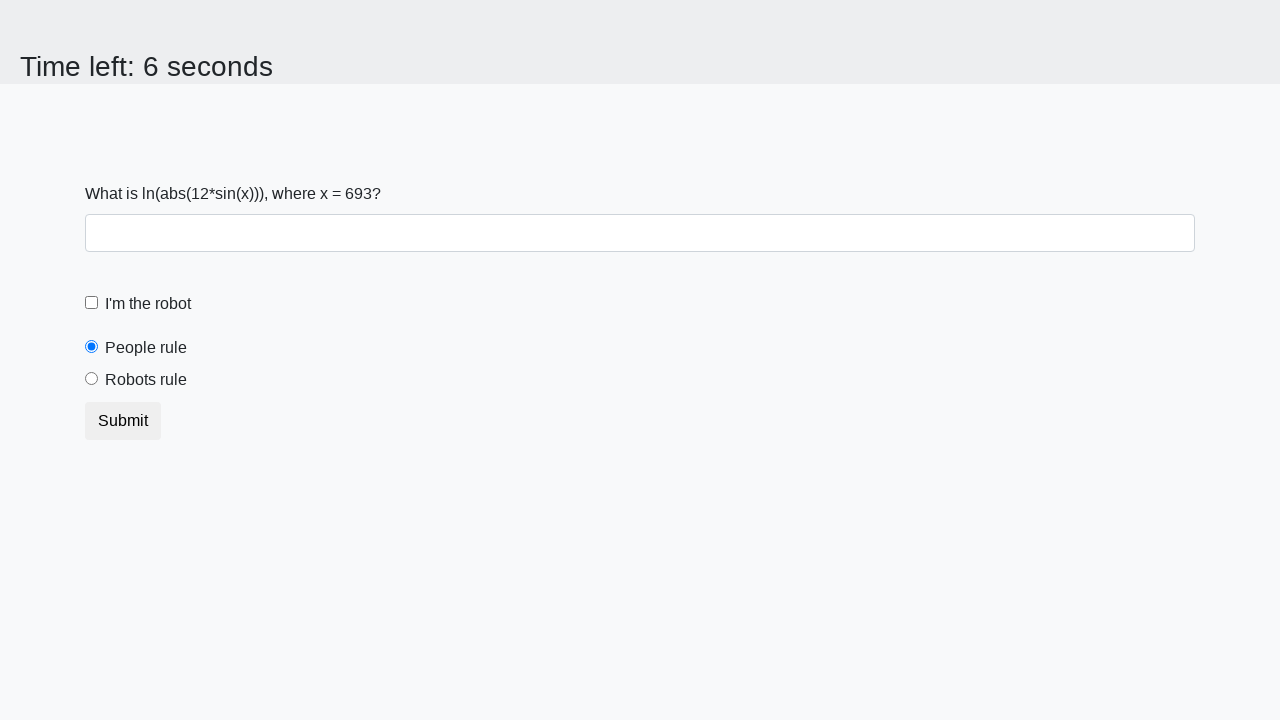

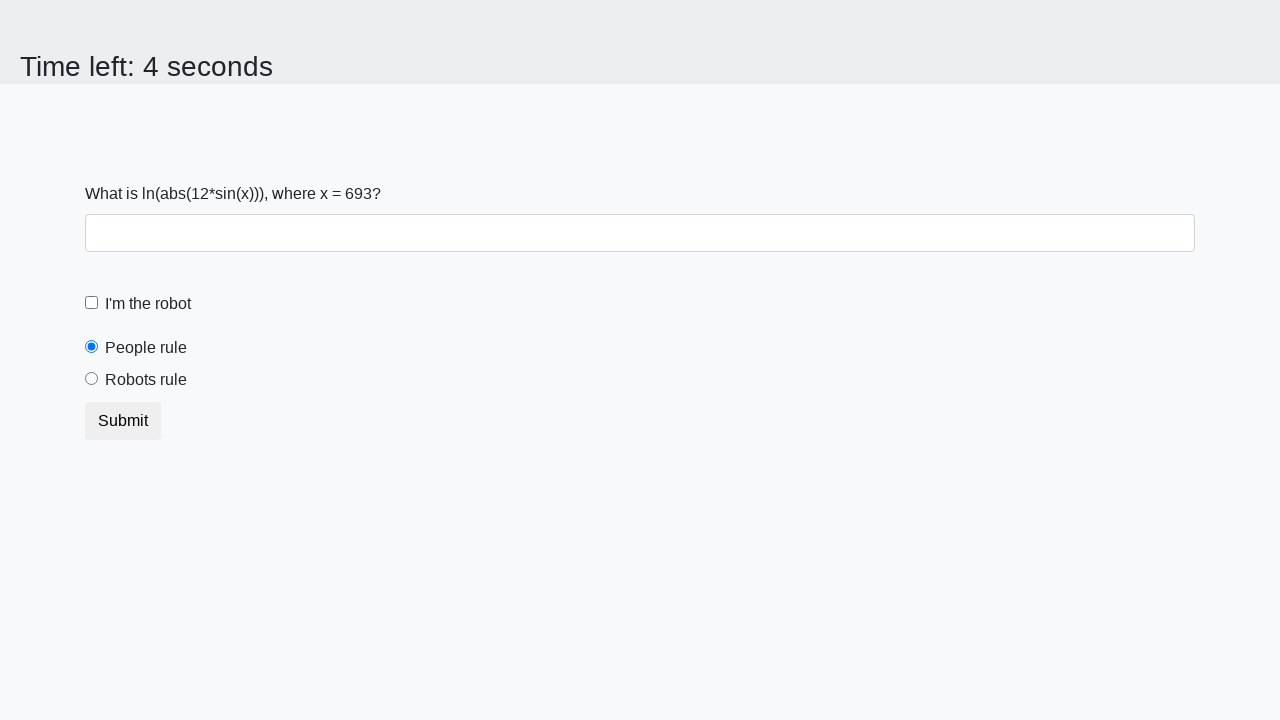